Tests navigation from alerts page to web tables section by clicking on Elements accordion and then Web Tables menu item, followed by clicking the Add button

Starting URL: https://demoqa.com/alerts

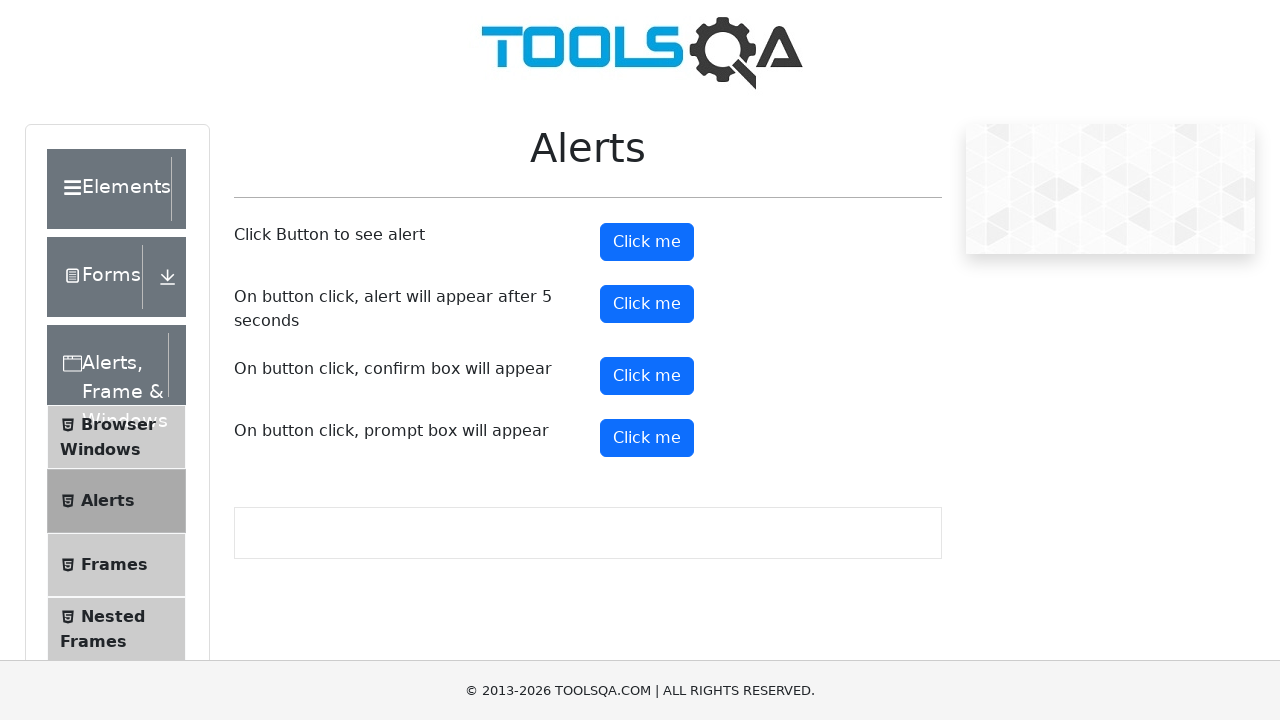

Clicked on Elements accordion section at (109, 189) on xpath=//div[@class='accordion']//div[contains(text(), 'Elements')]
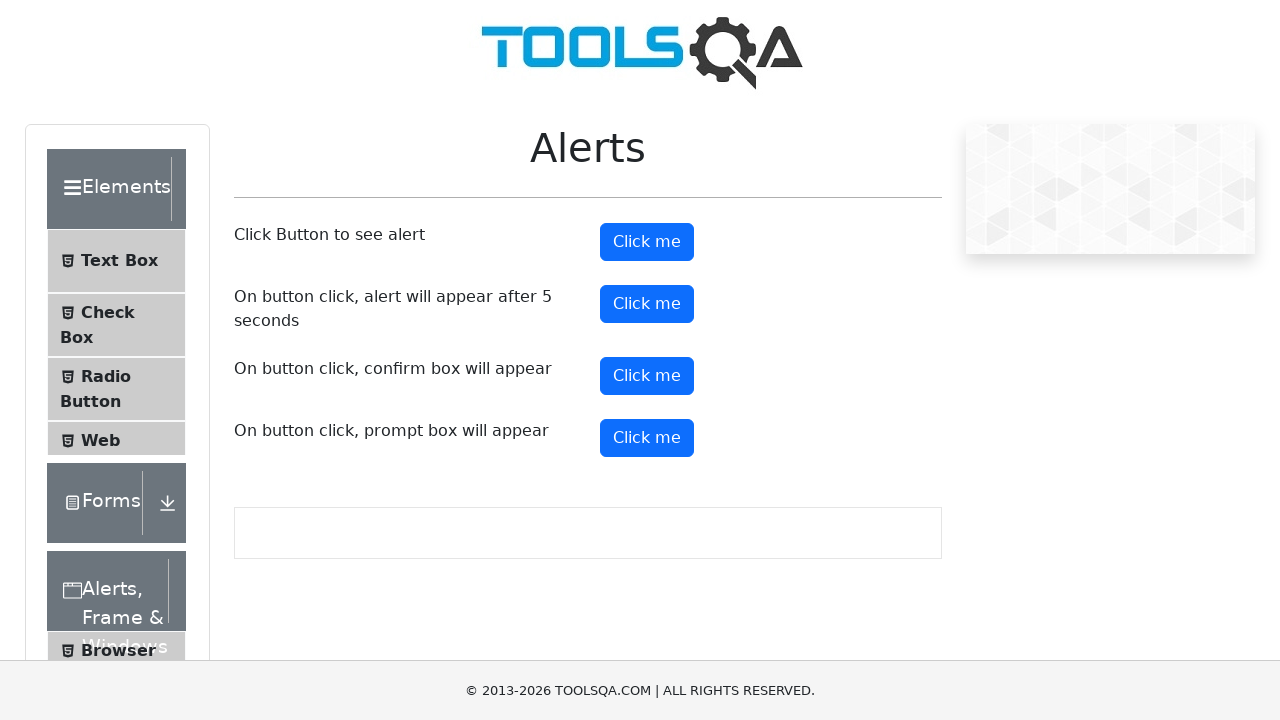

Waited 3 seconds for Elements accordion to expand
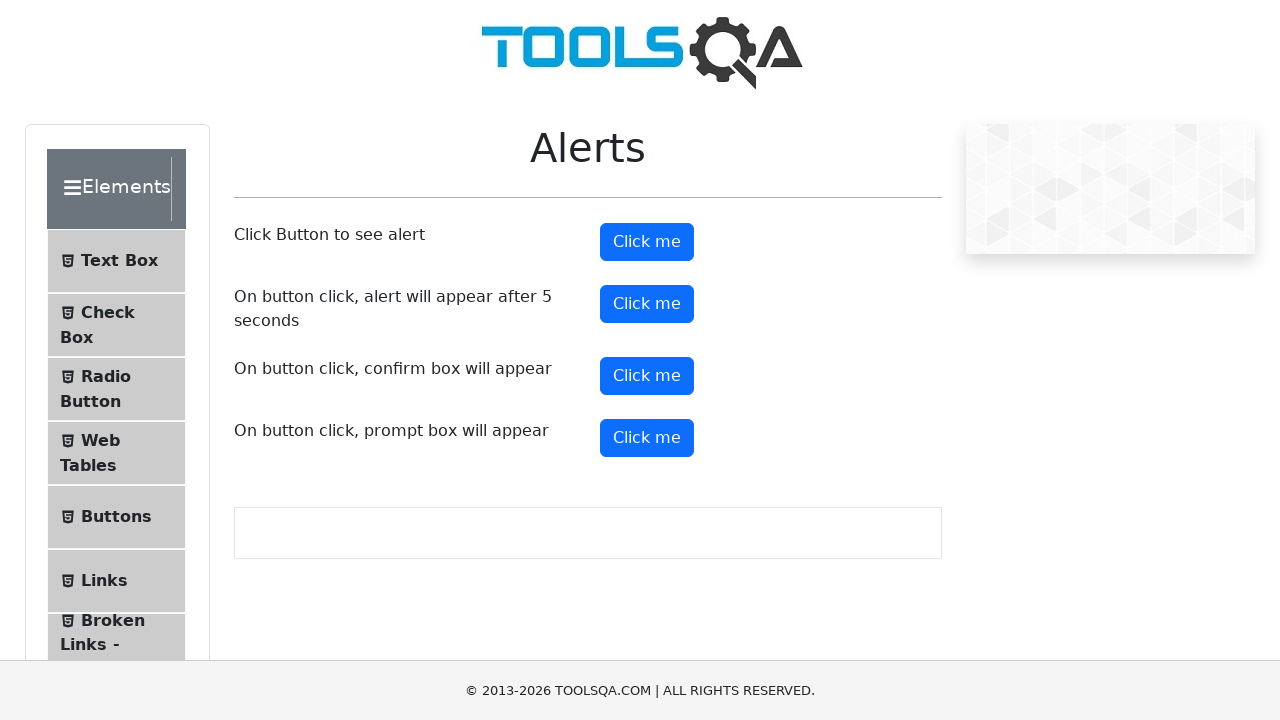

Clicked on Web Tables menu item at (116, 453) on xpath=//div[@class='accordion']//div[contains(text(), 'Elements')]/../../followi
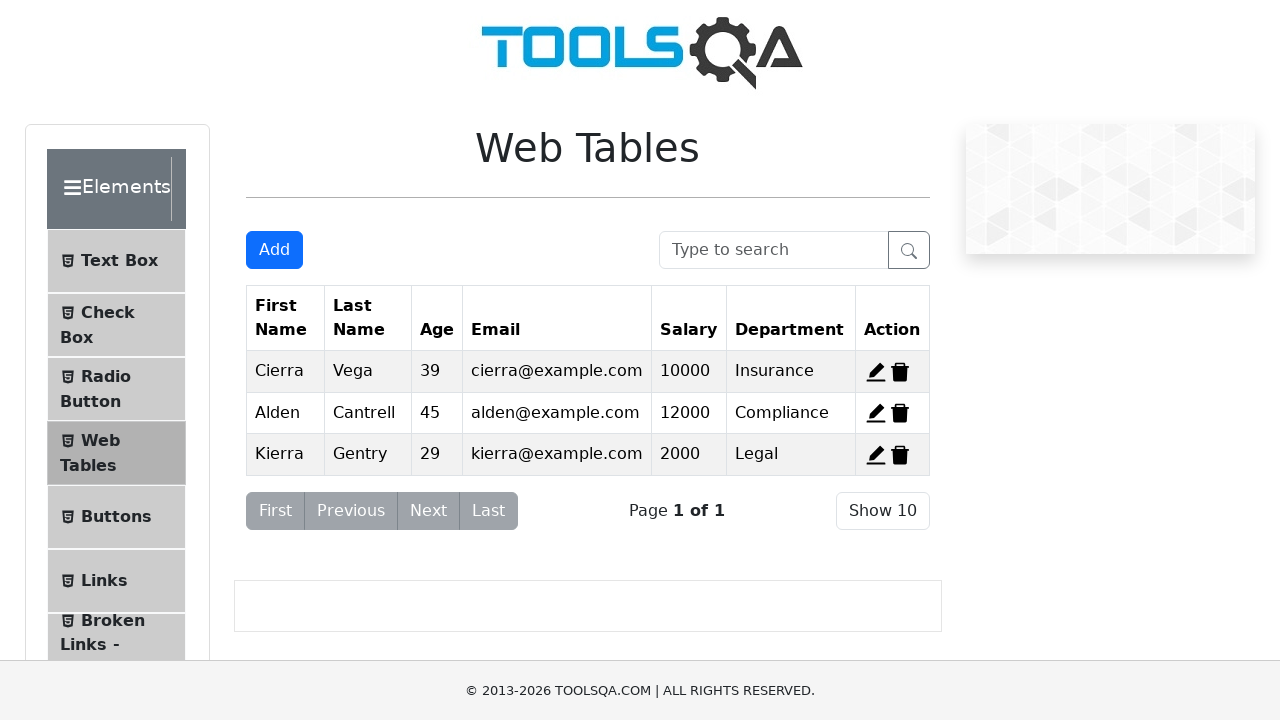

Navigated to Web Tables page (https://demoqa.com/webtables)
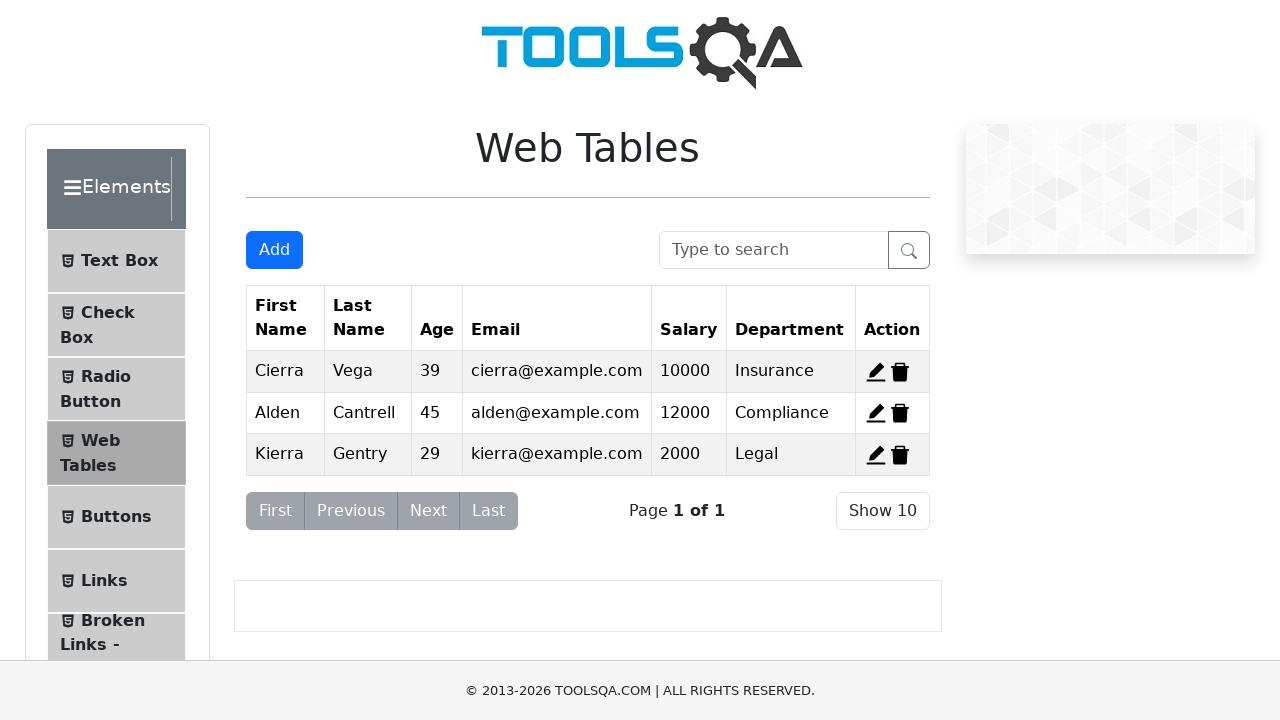

Clicked Add button to add a new record at (274, 250) on xpath=//button[@id='addNewRecordButton']
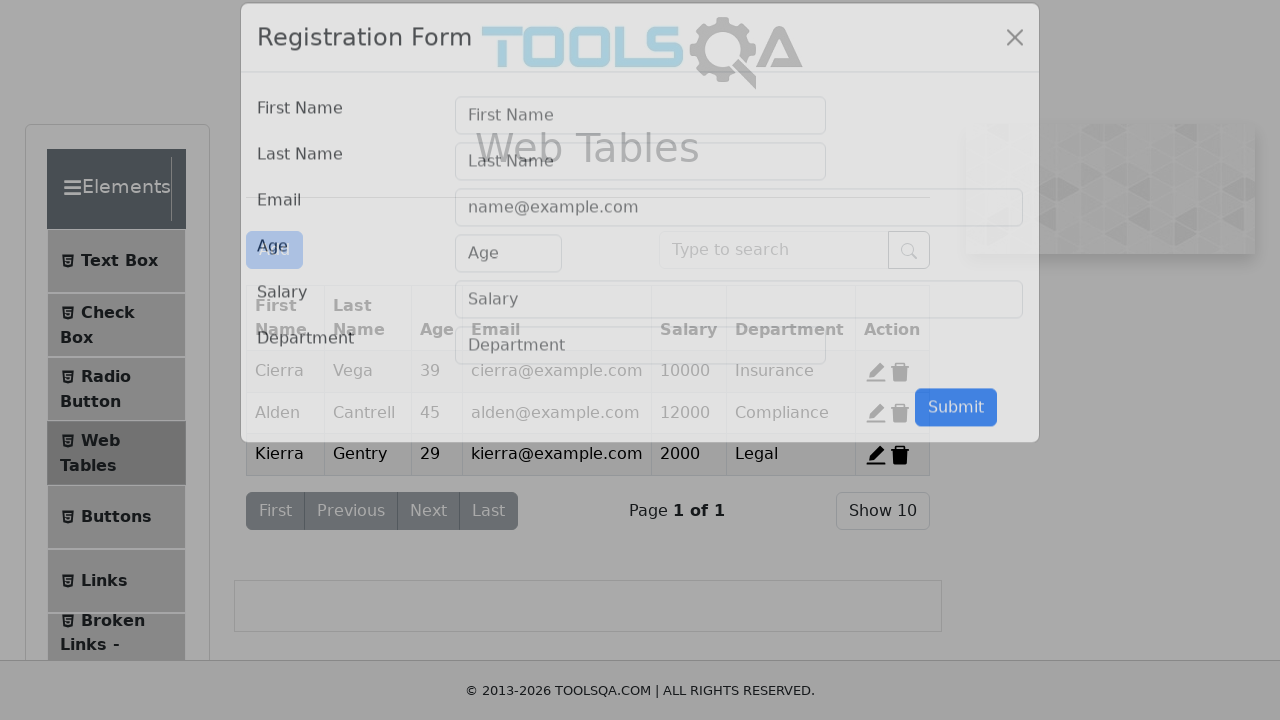

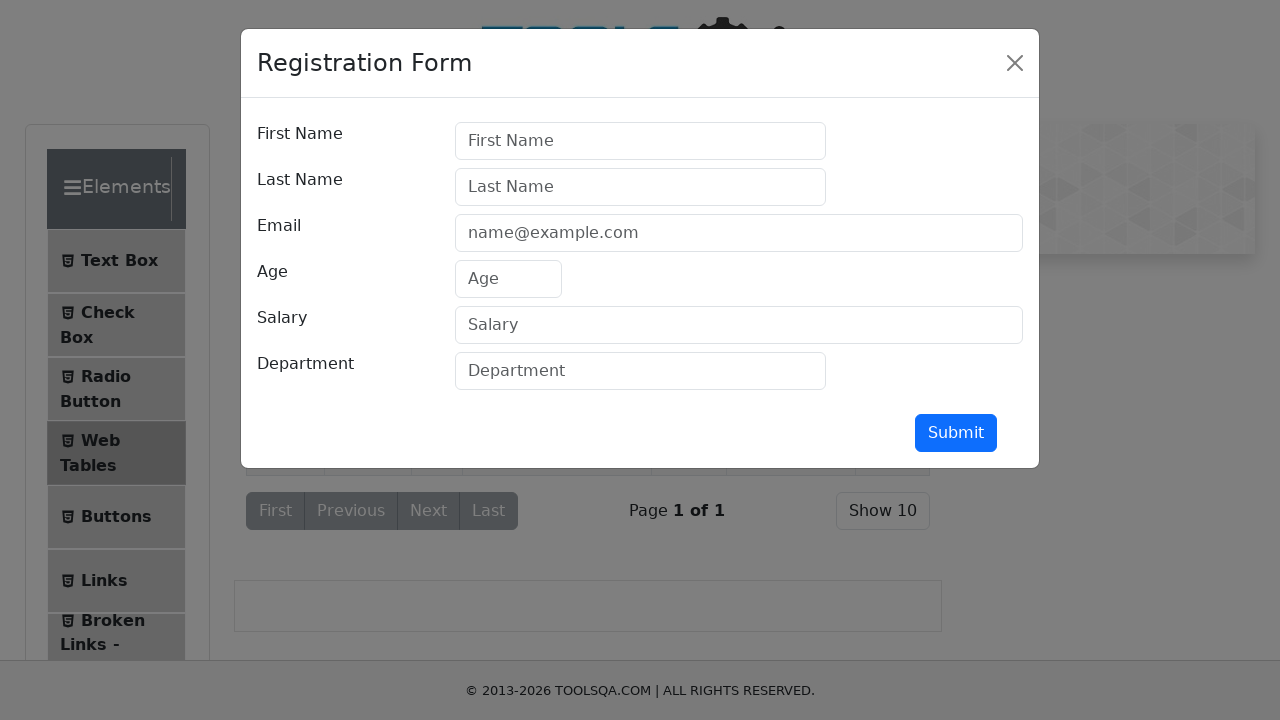